Searches for a specific product (Almond) in a table by navigating through pagination and retrieves its price when found

Starting URL: http://rahulshettyacademy.com/seleniumPractise/#/offers

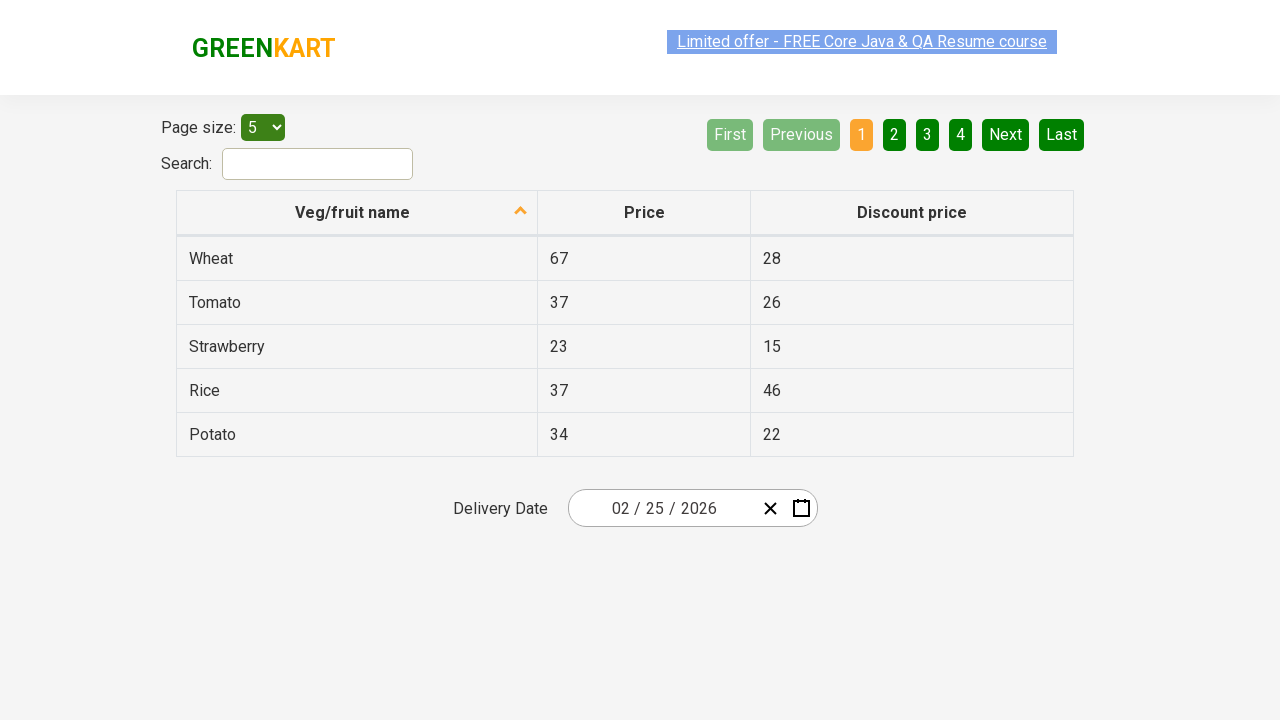

Retrieved all product names from first column of table
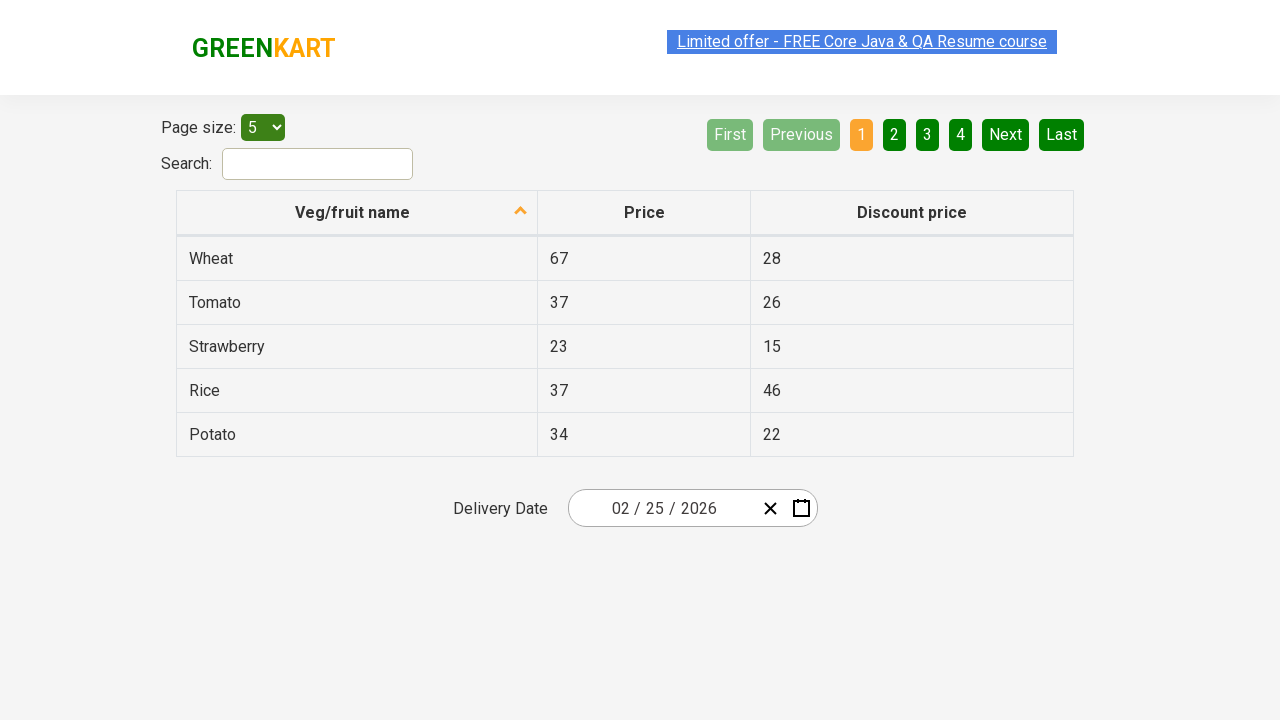

Checked for Next button on pagination
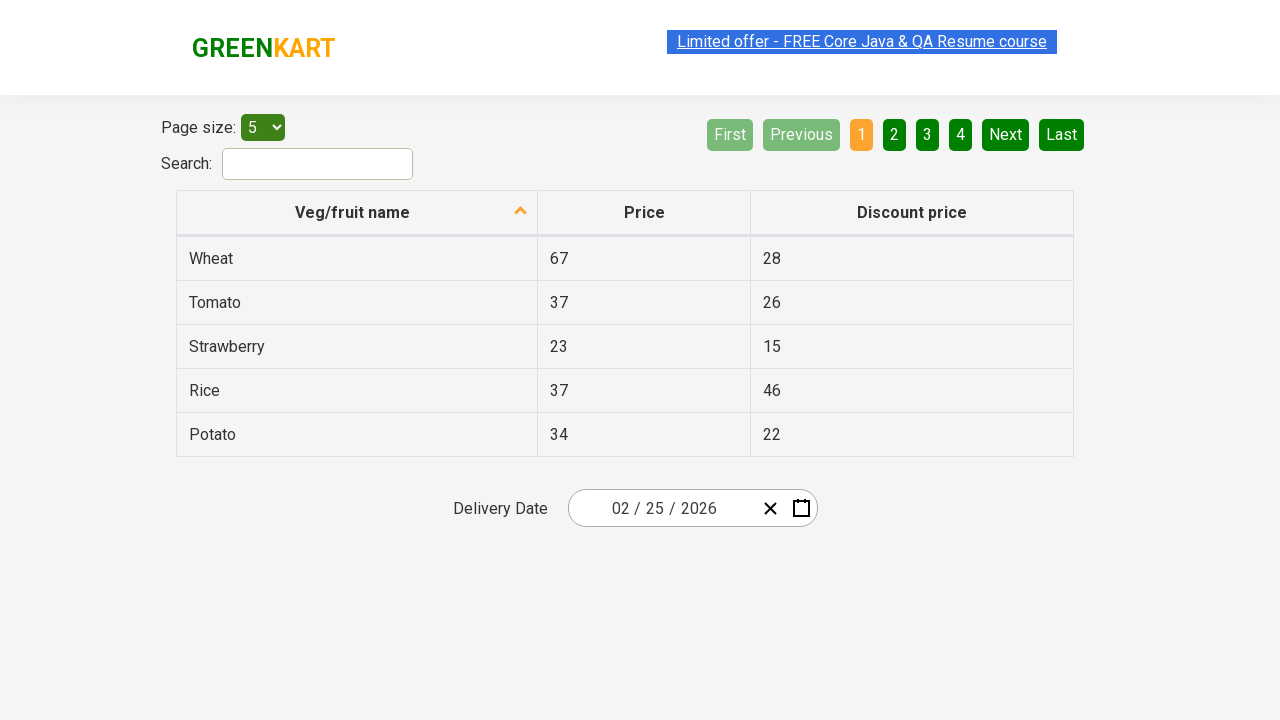

Clicked Next button to navigate to next page
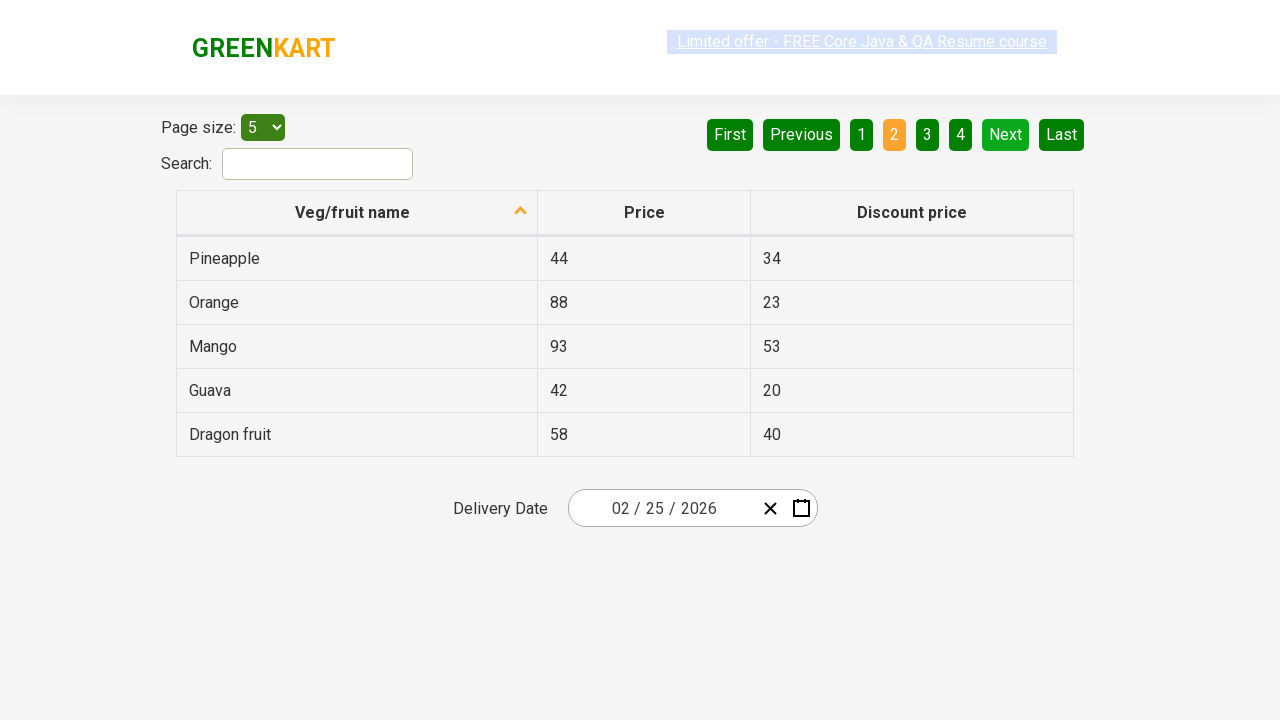

Waited for table to update after pagination
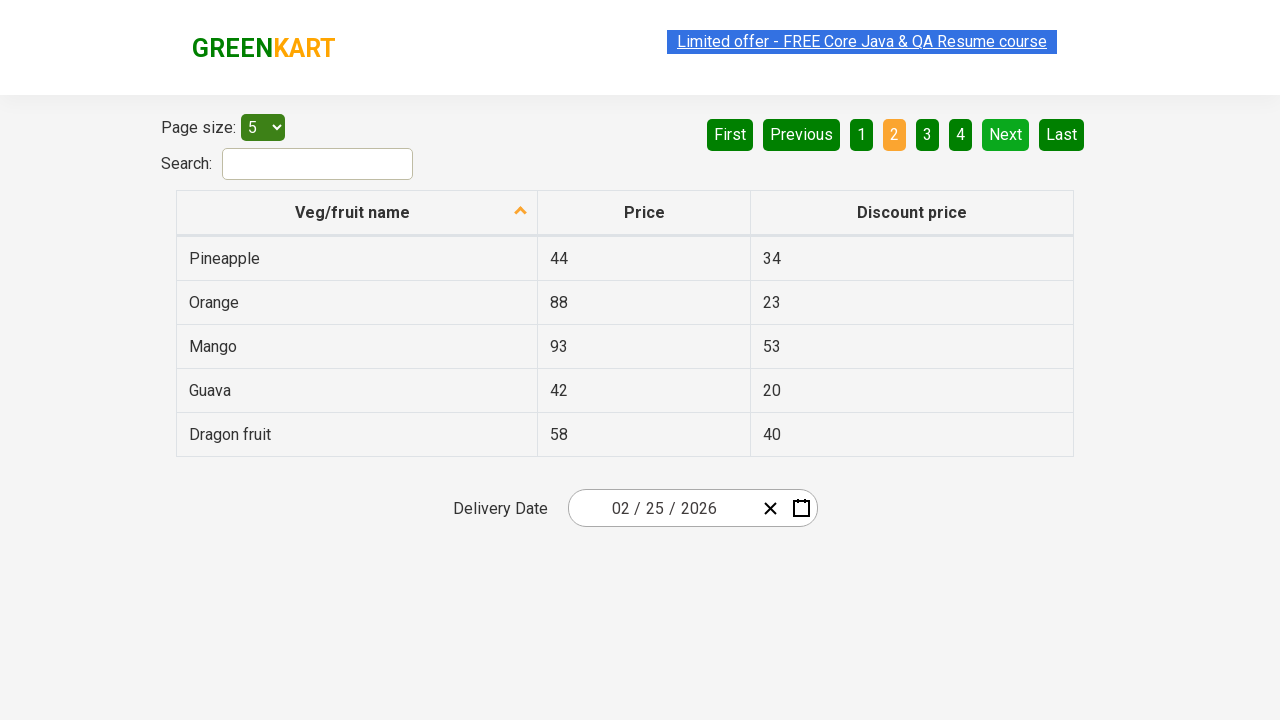

Retrieved all product names from first column of table
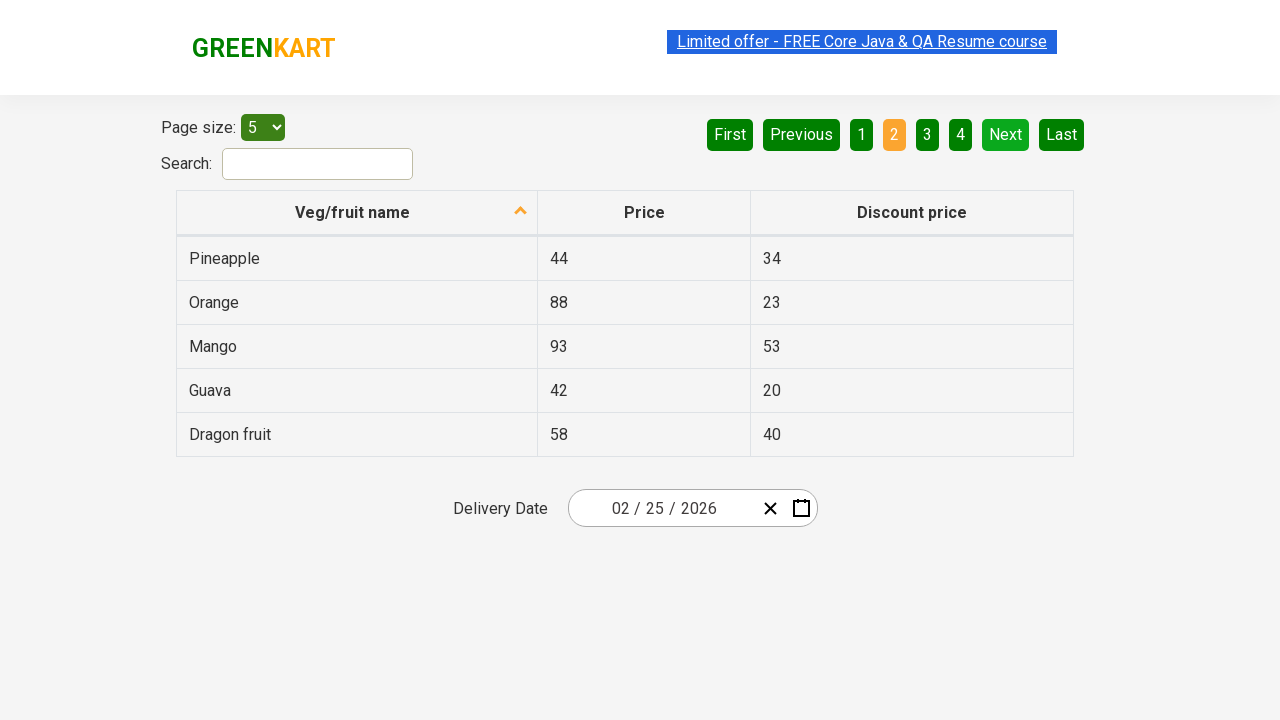

Checked for Next button on pagination
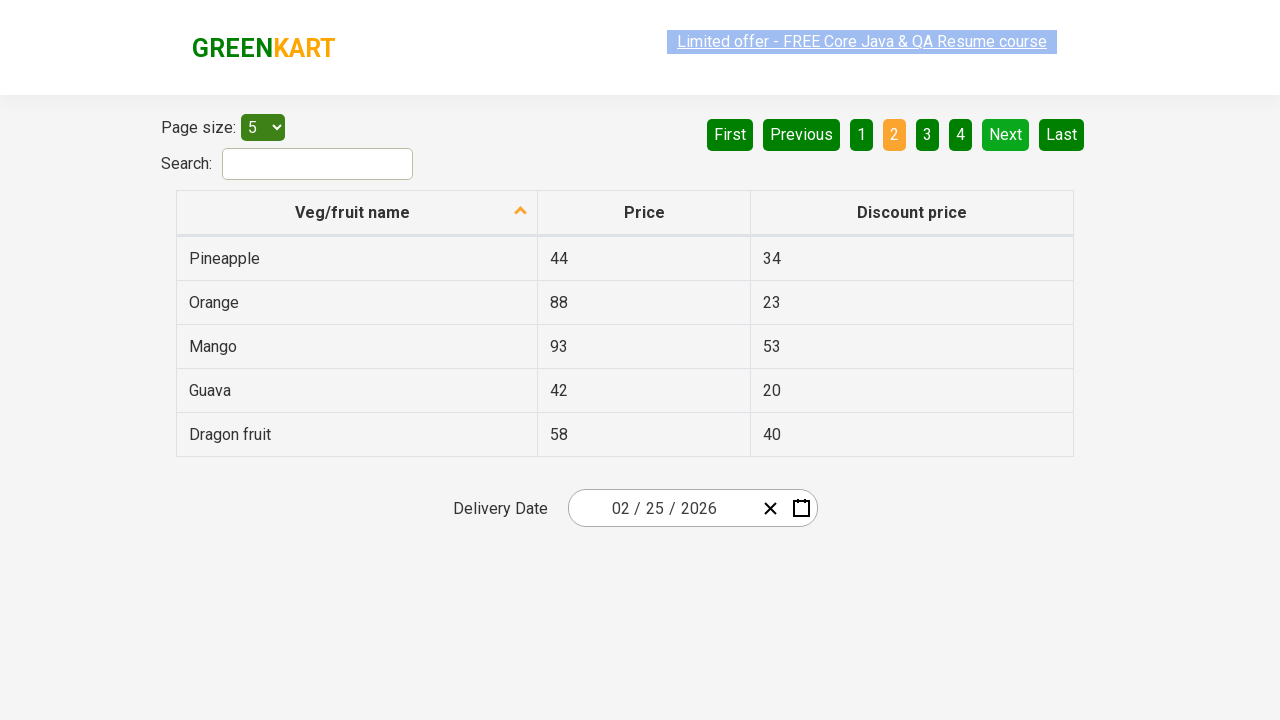

Clicked Next button to navigate to next page
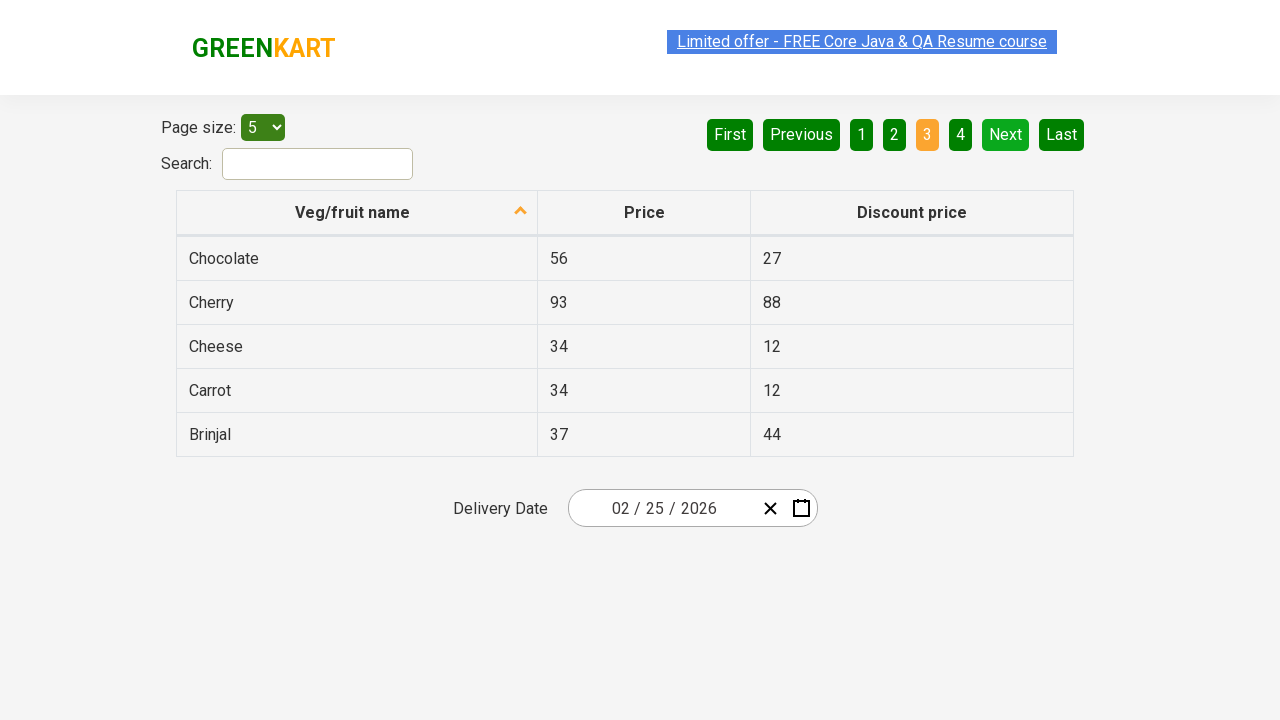

Waited for table to update after pagination
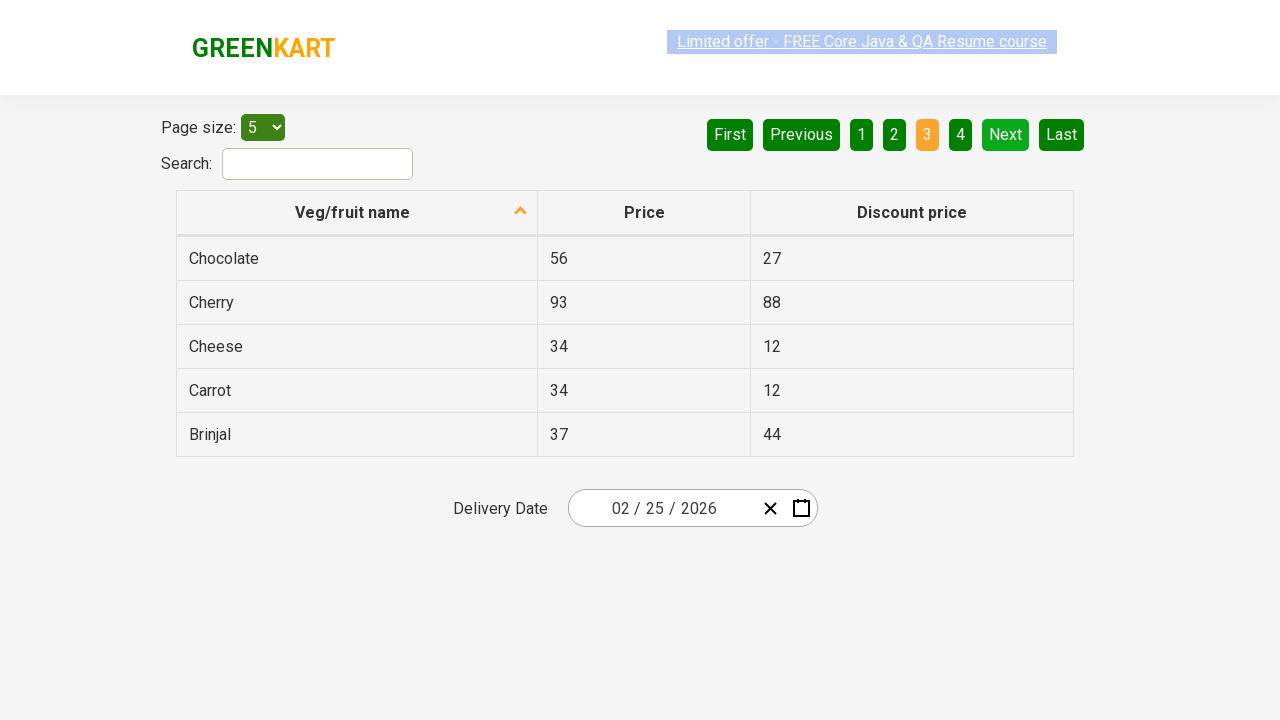

Retrieved all product names from first column of table
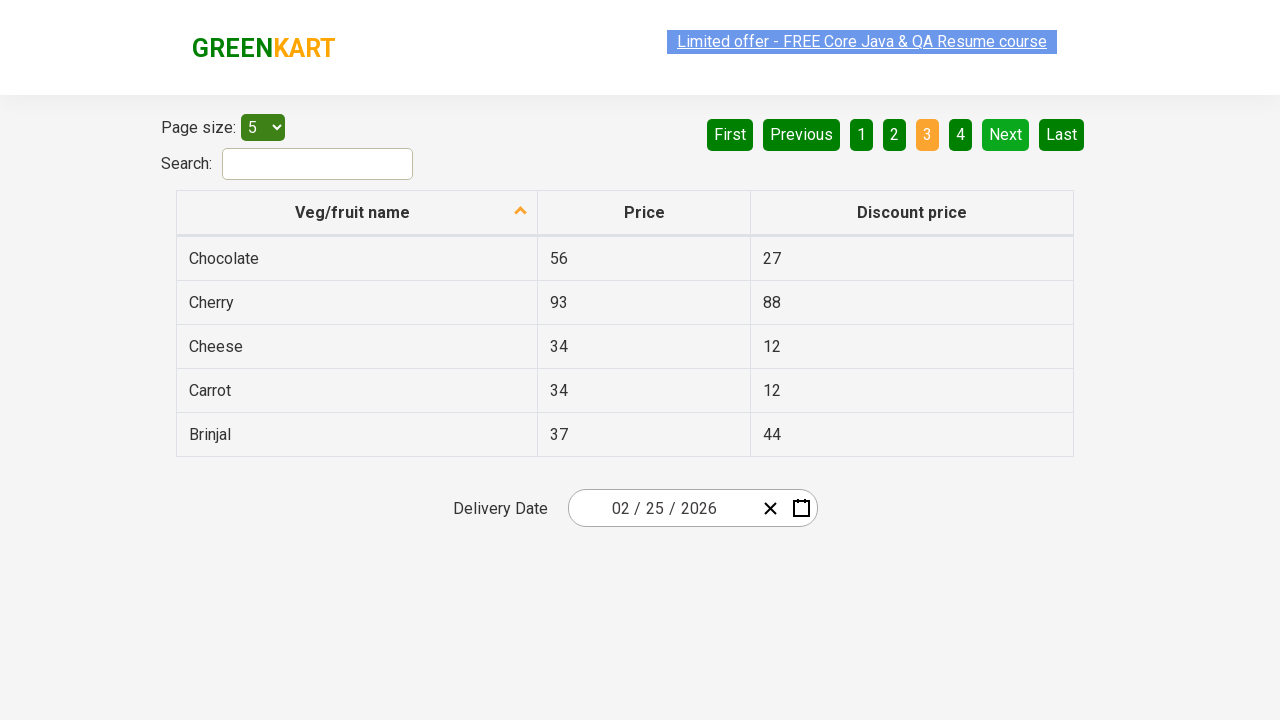

Checked for Next button on pagination
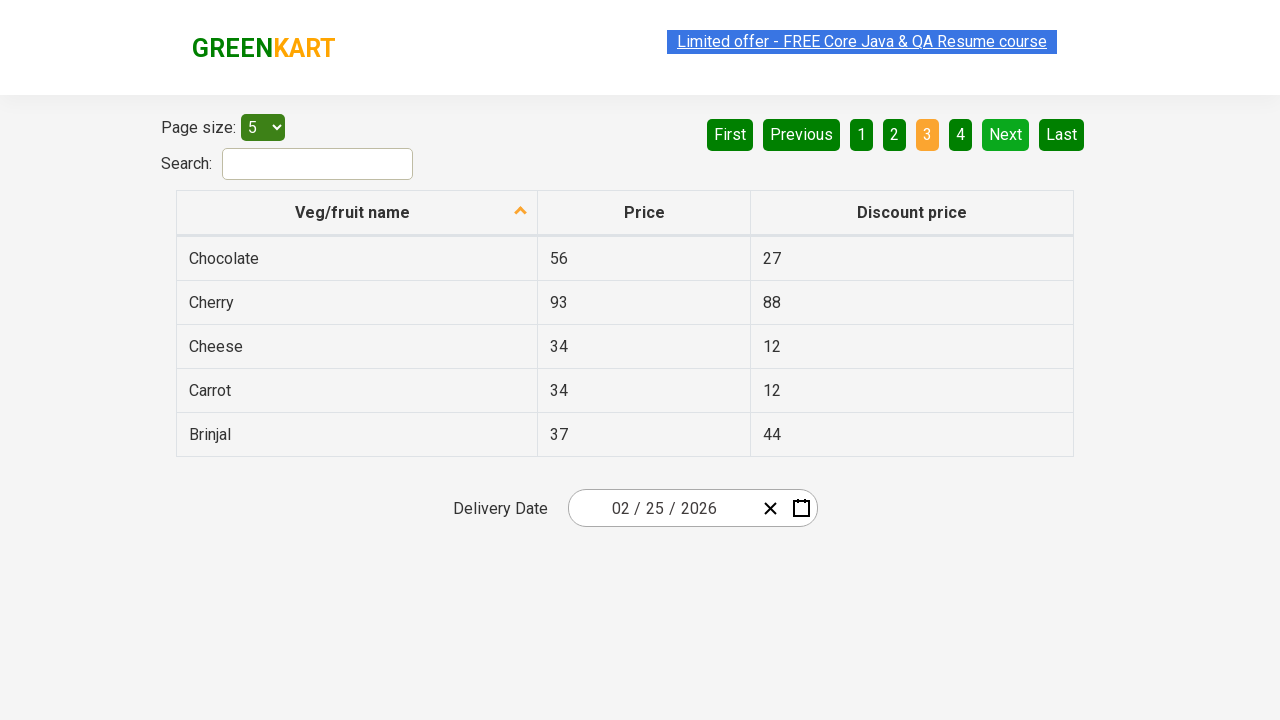

Clicked Next button to navigate to next page
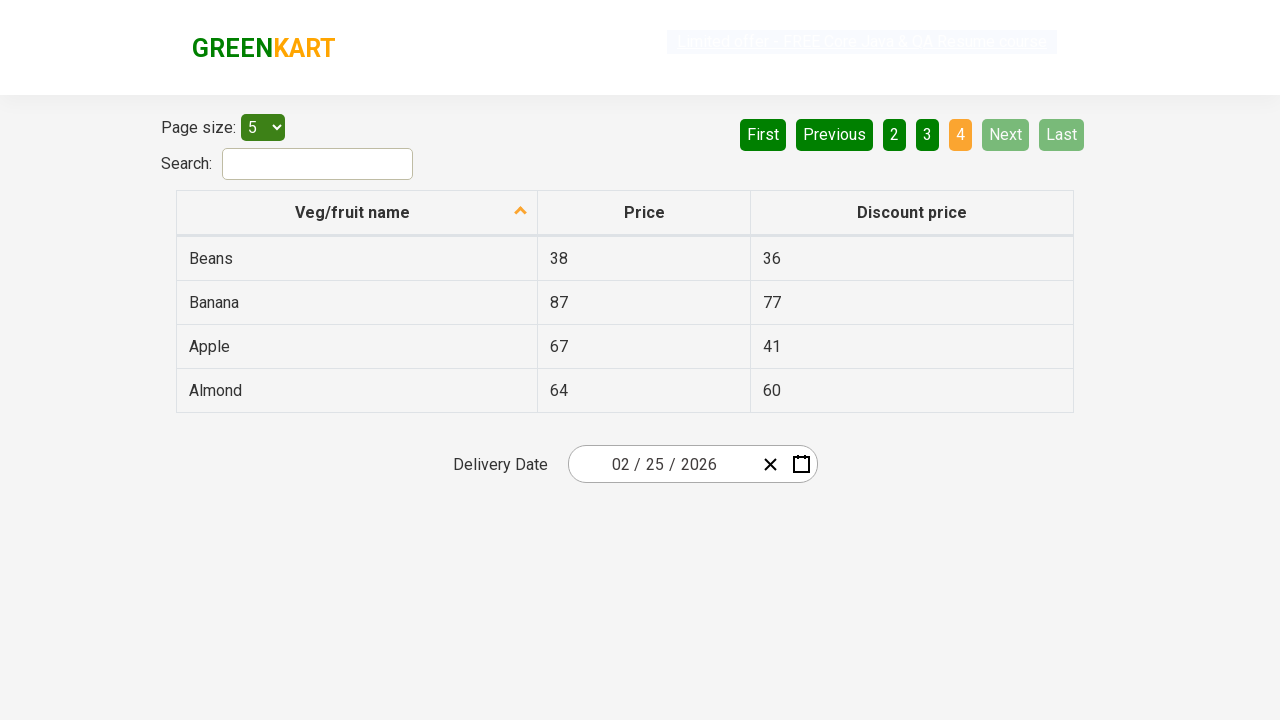

Waited for table to update after pagination
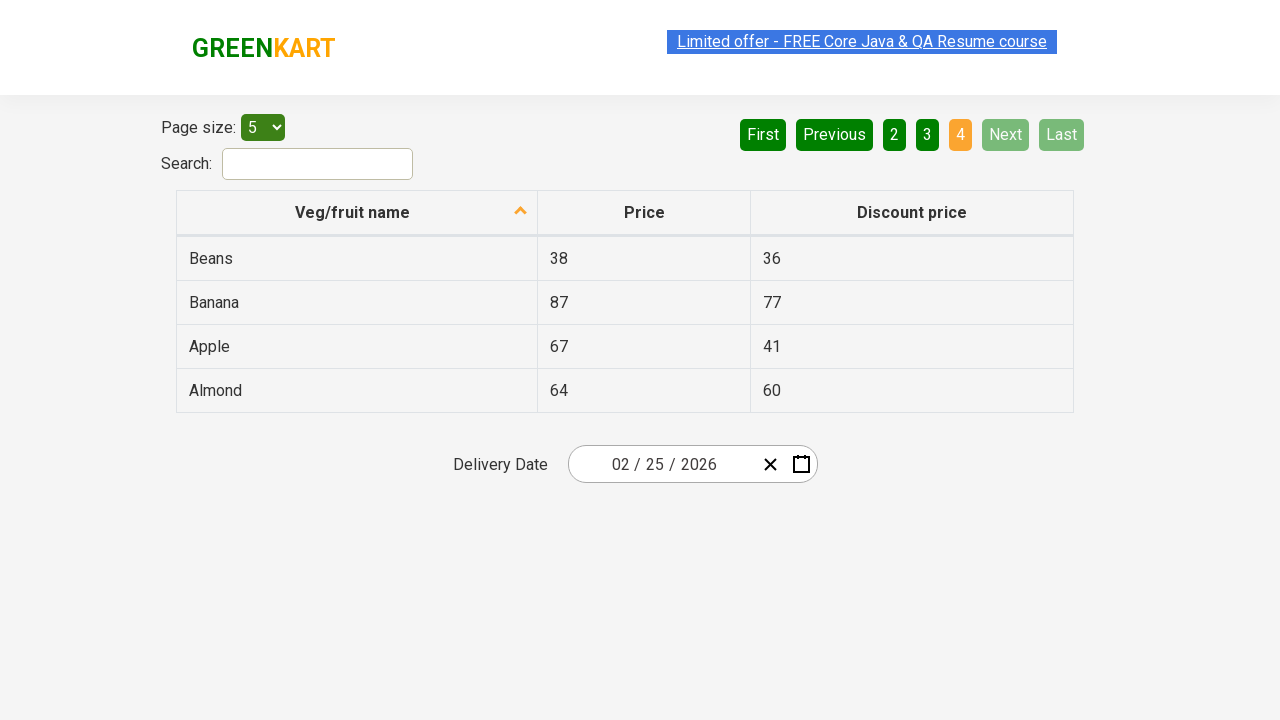

Retrieved all product names from first column of table
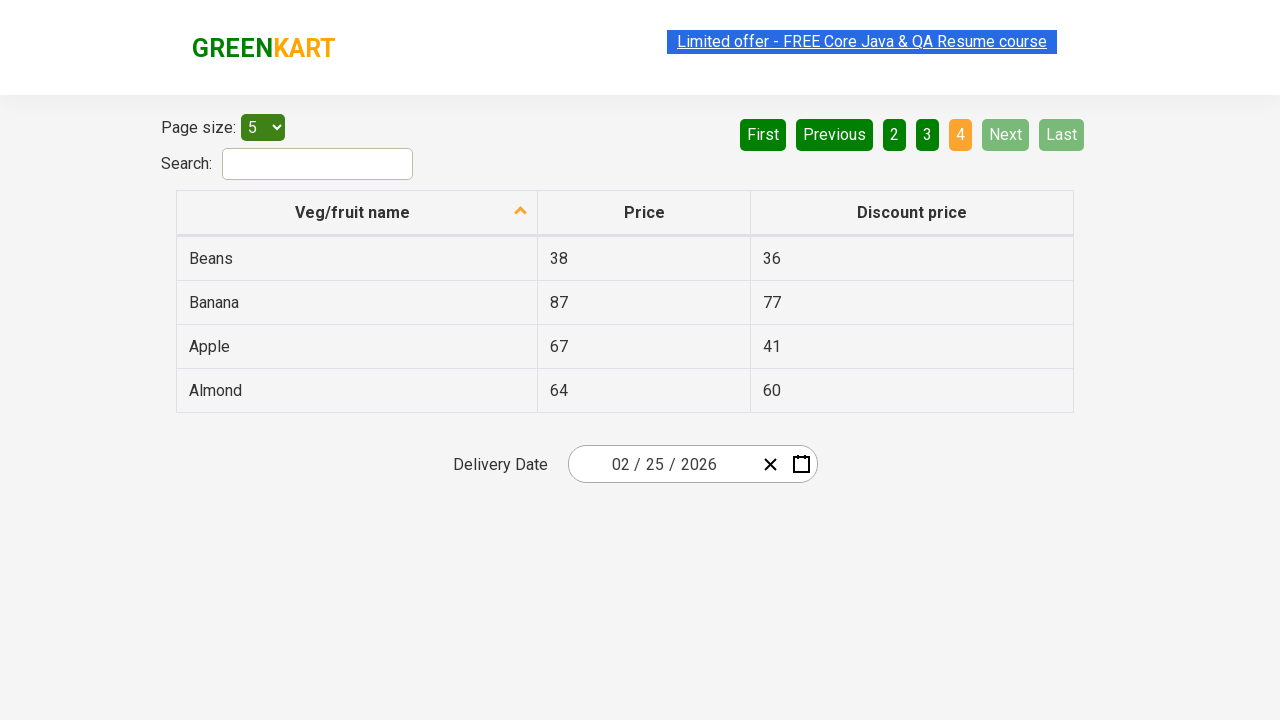

Found product 'Almond' and retrieved price element
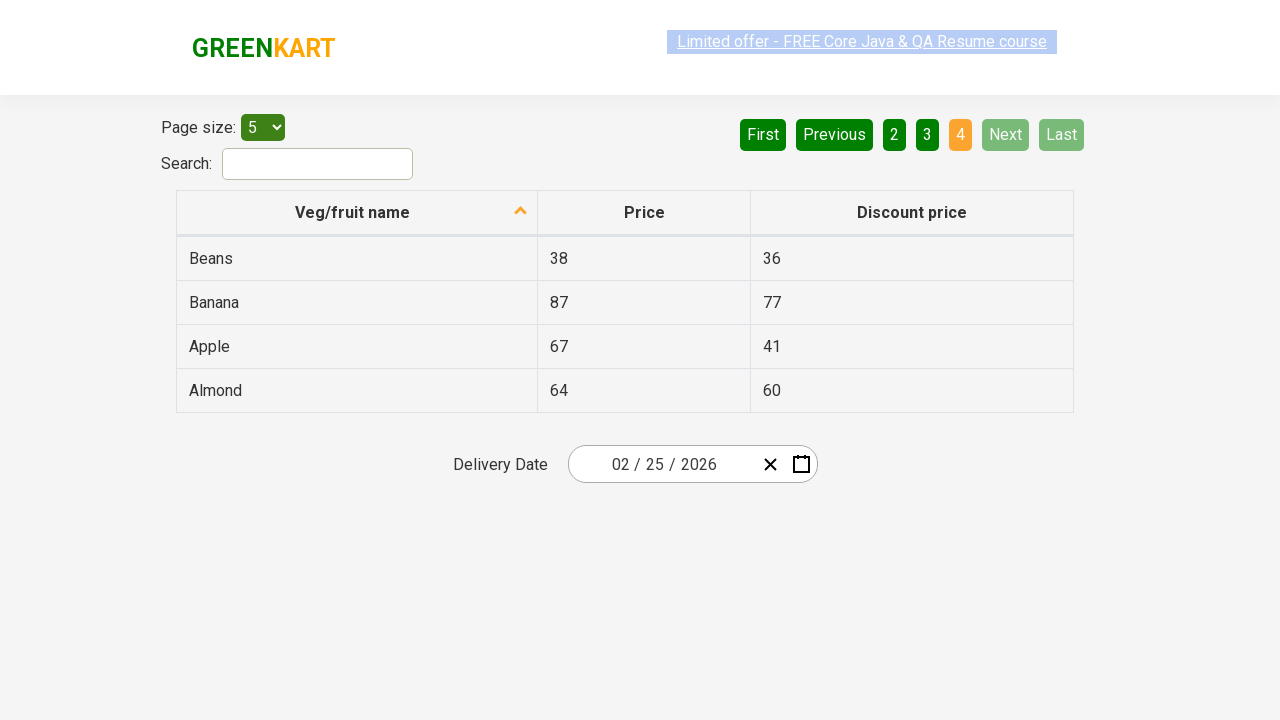

Extracted price of Almond: 64
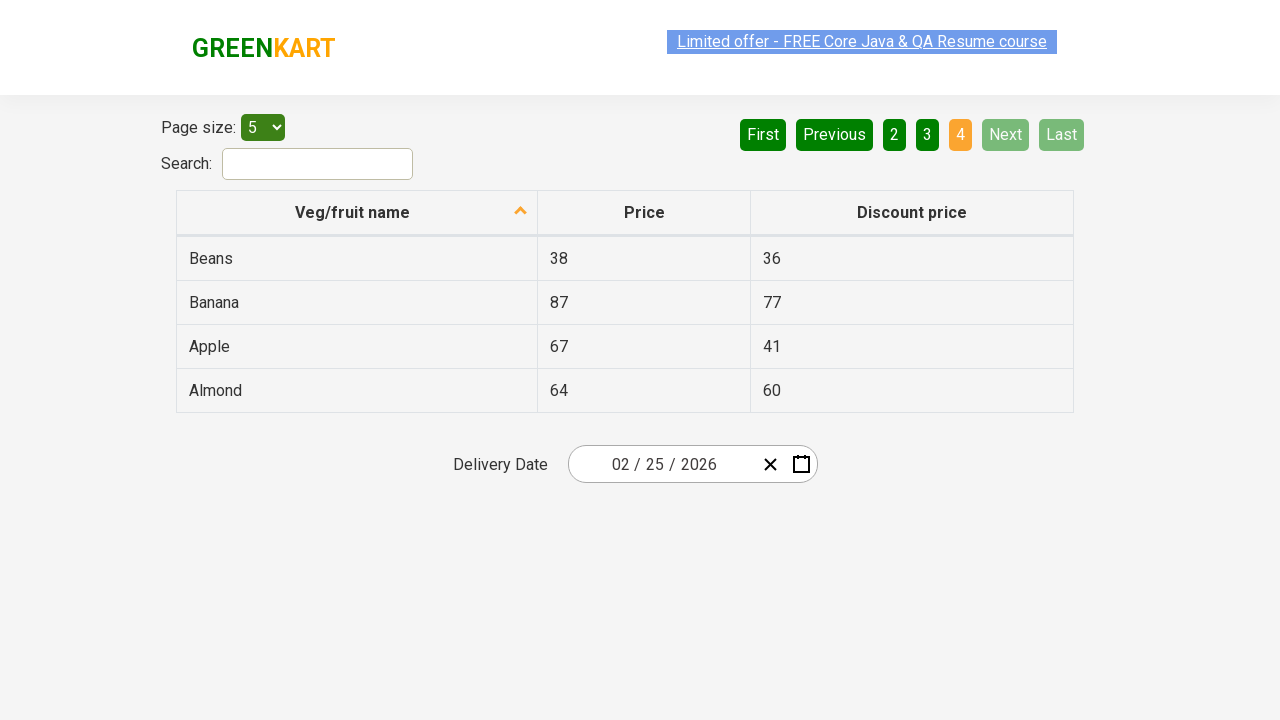

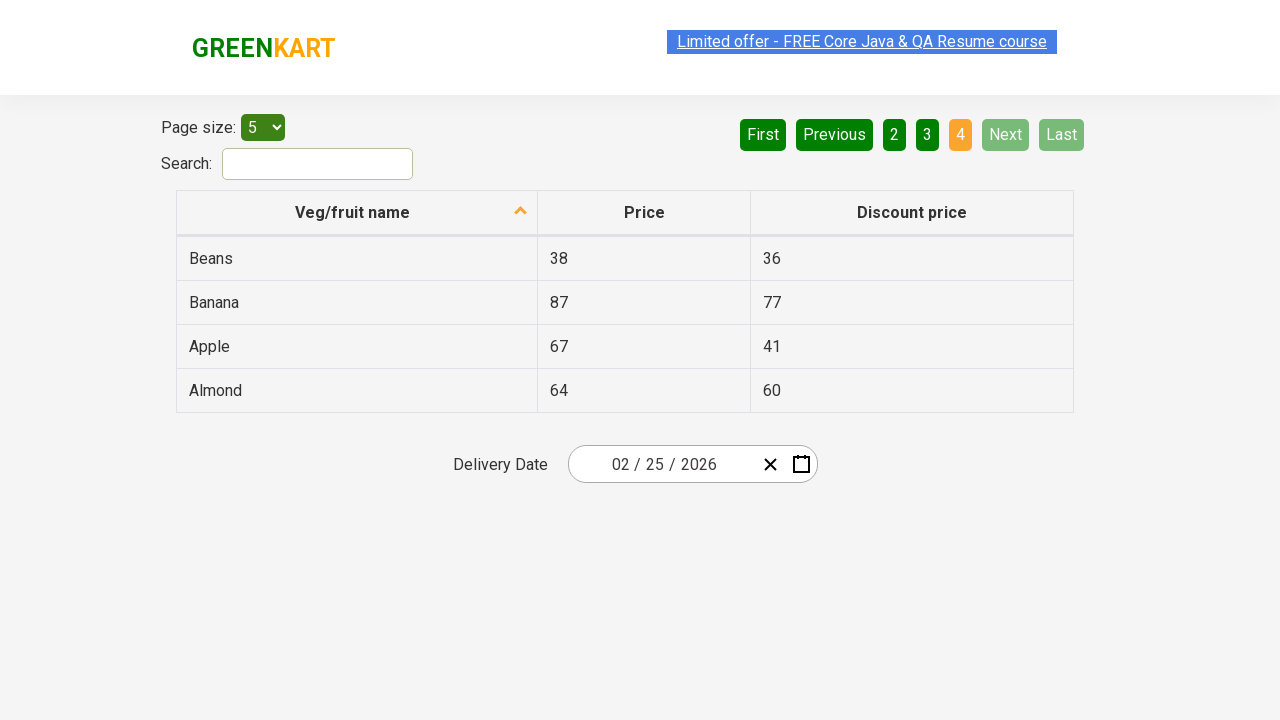